Navigates to W3Schools HTML tables page and verifies the presence of table elements

Starting URL: https://www.w3schools.com/html/html_tables.asp

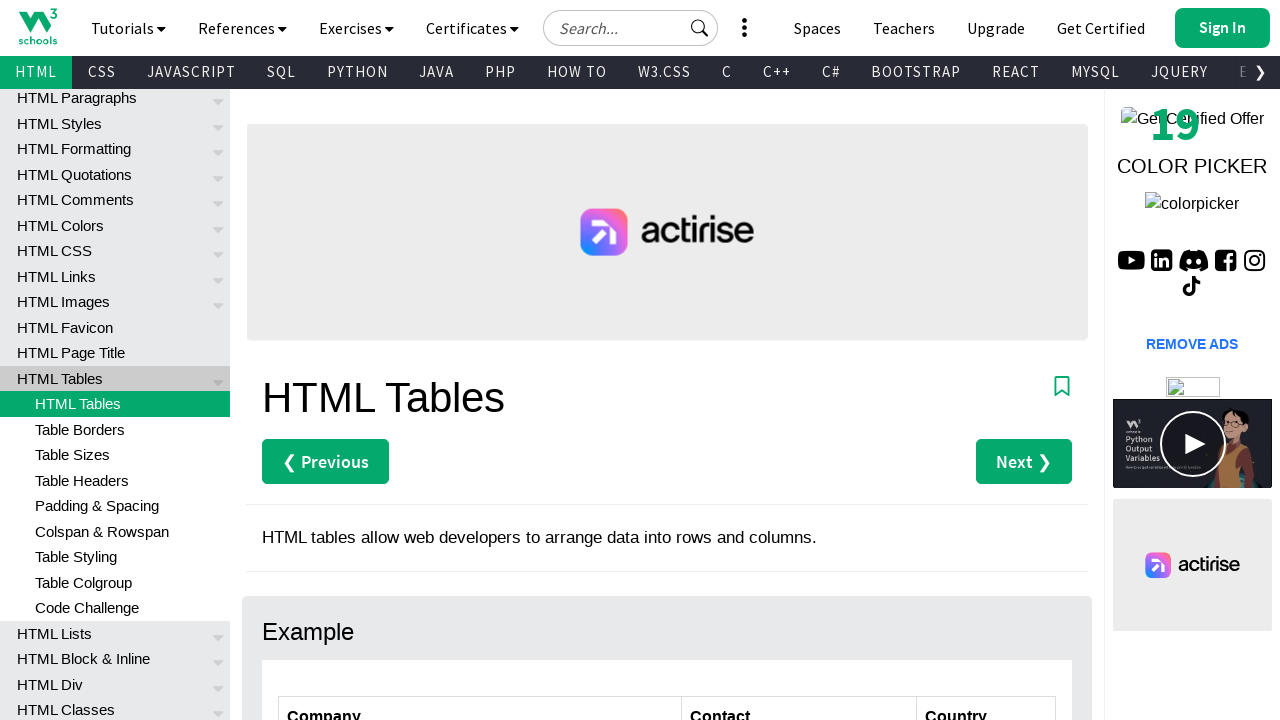

Navigated to W3Schools HTML tables page
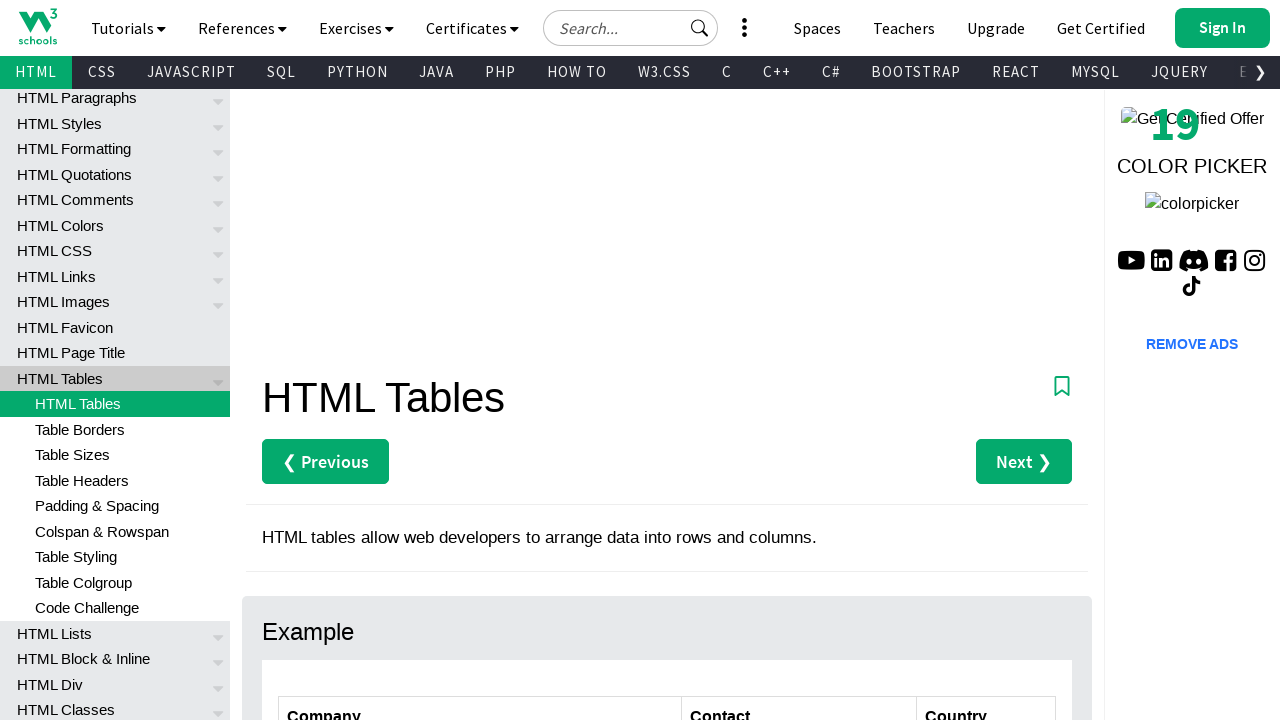

Waited for customers table element to be present
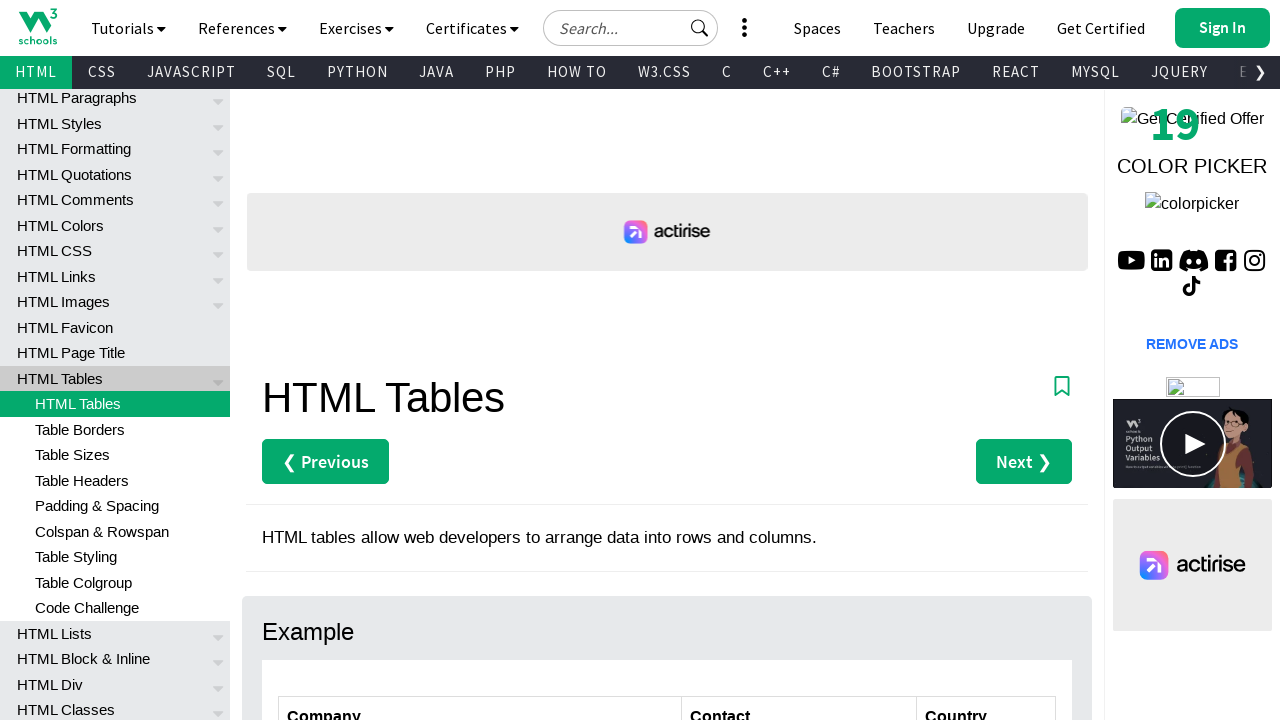

Verified table rows are present in customers table
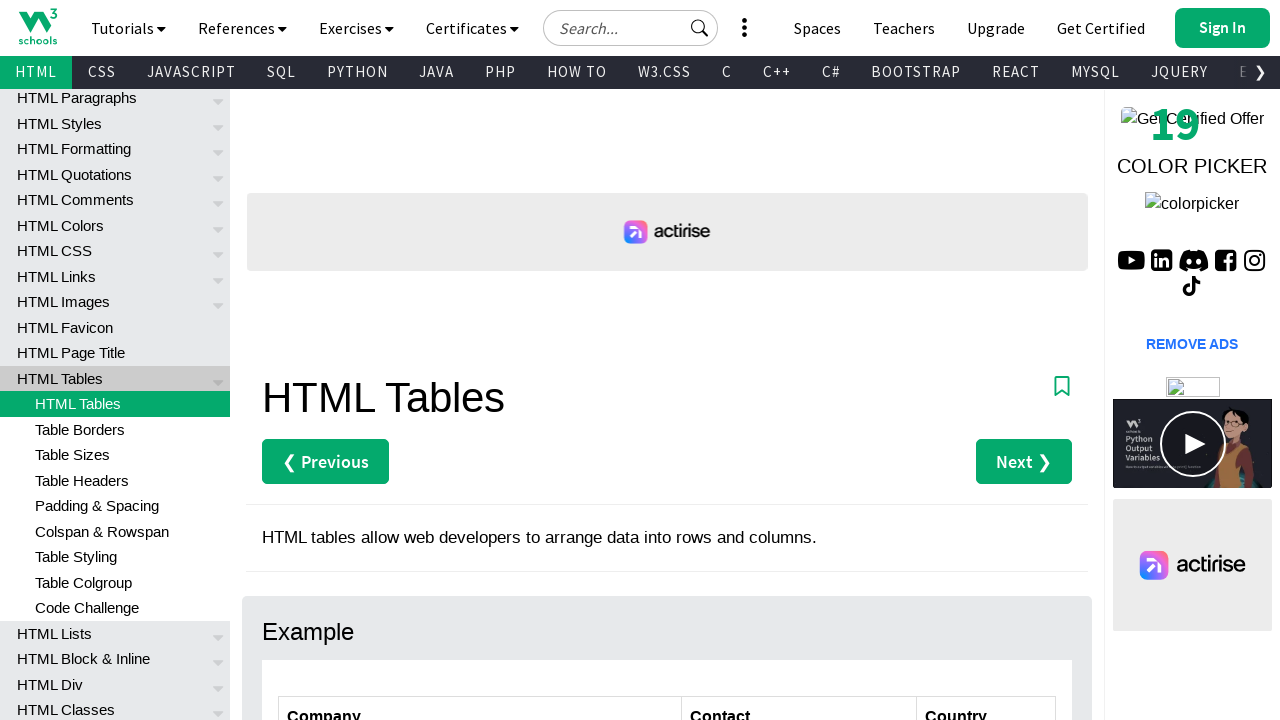

Verified table cells are present in customers table
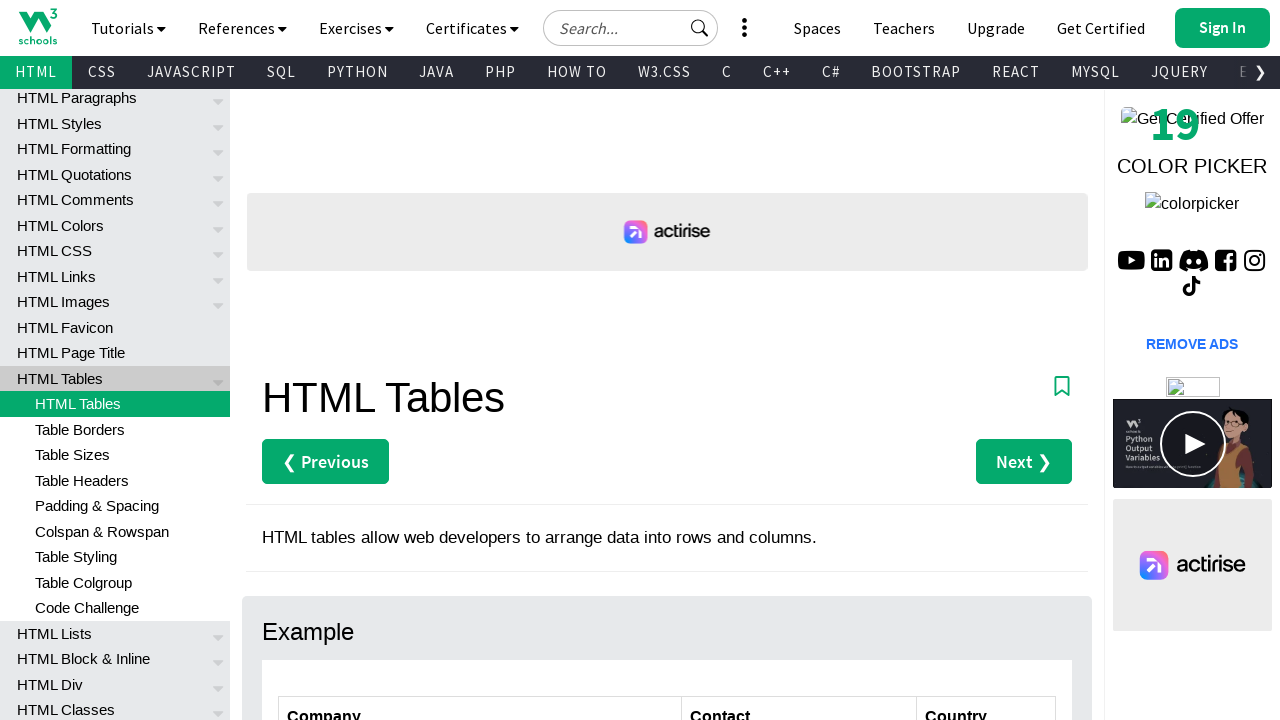

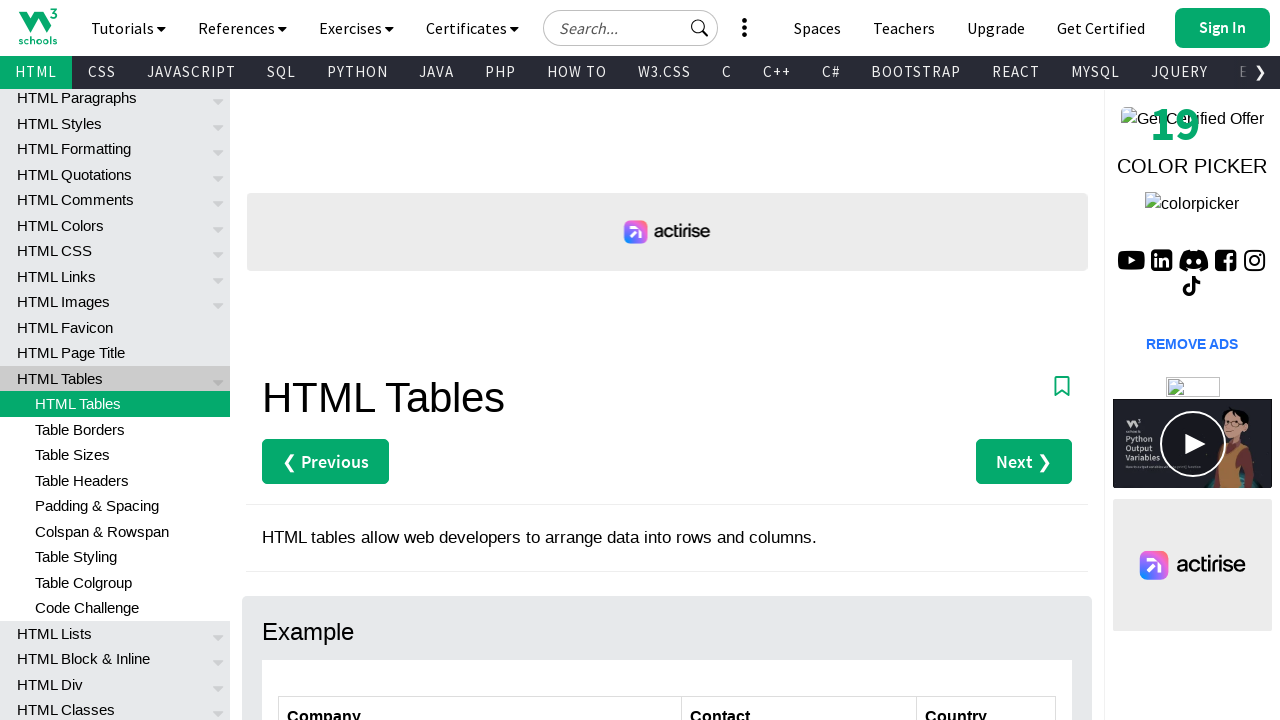